Tests date picker functionality by selecting a specific year, month, and date from dropdown and calendar components

Starting URL: https://testautomationpractice.blogspot.com/

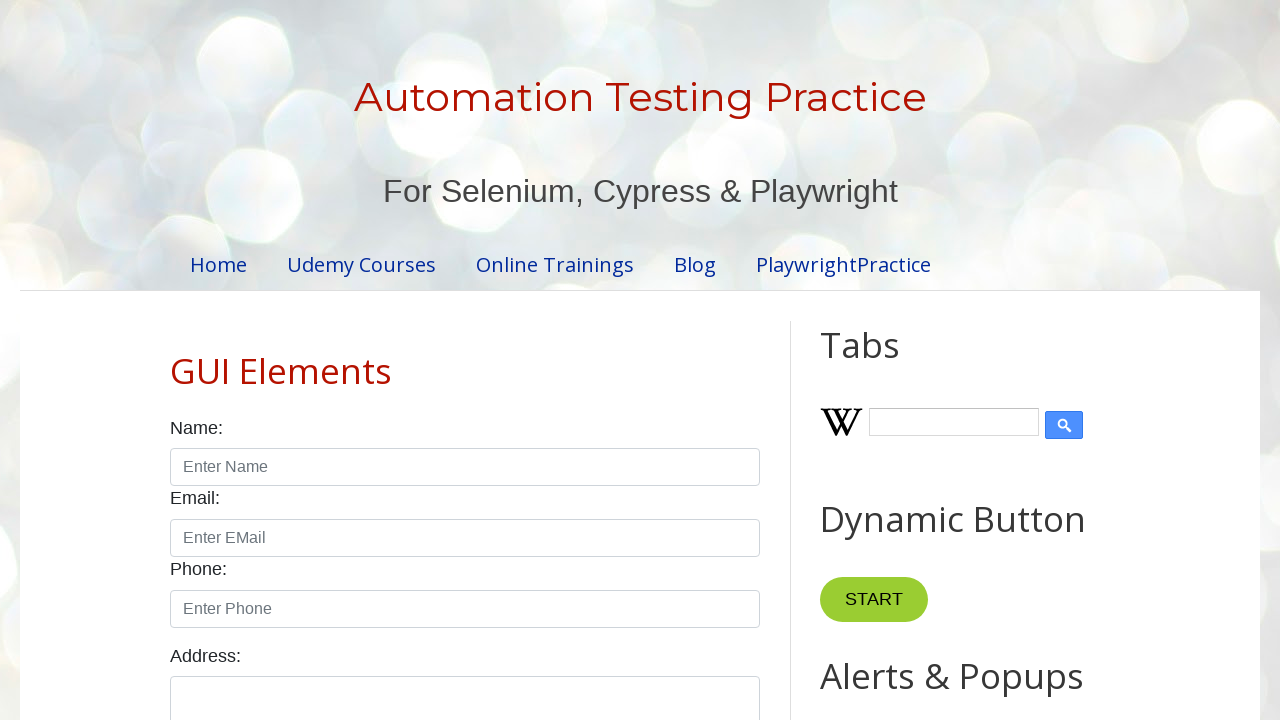

Clicked on date input field to open date picker at (520, 360) on input#txtDate
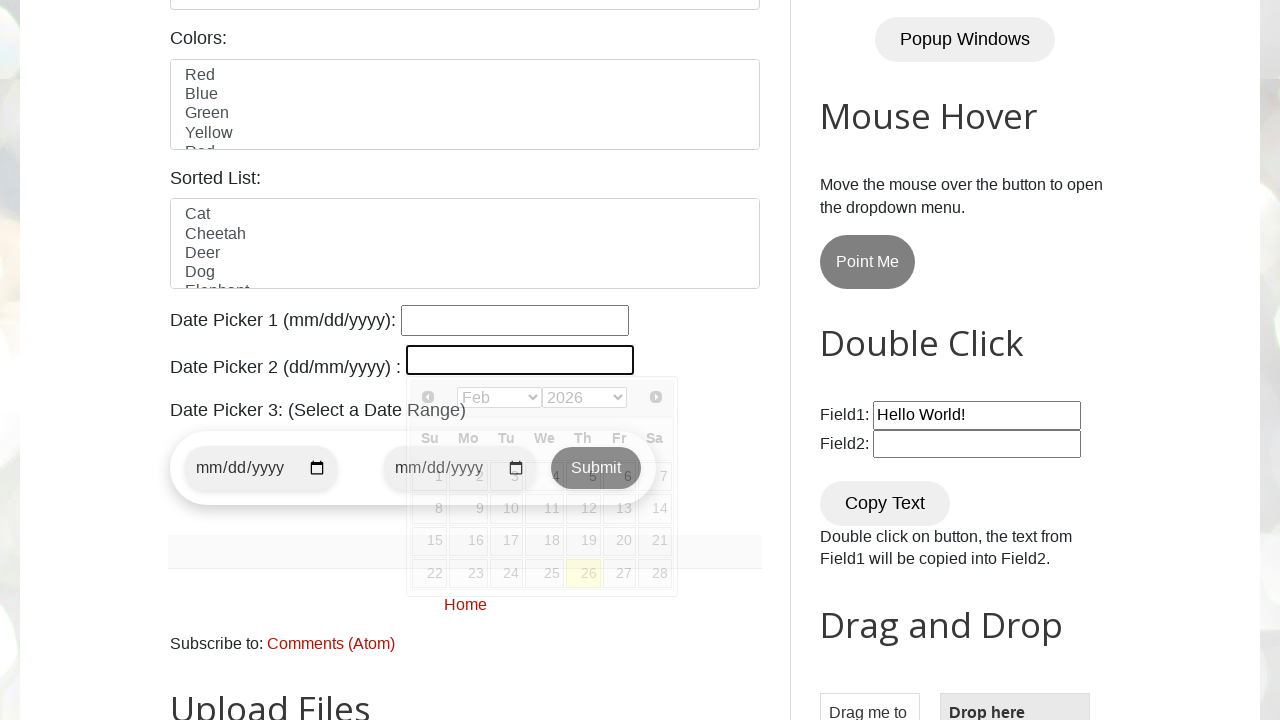

Selected year 2020 from dropdown on select.ui-datepicker-year
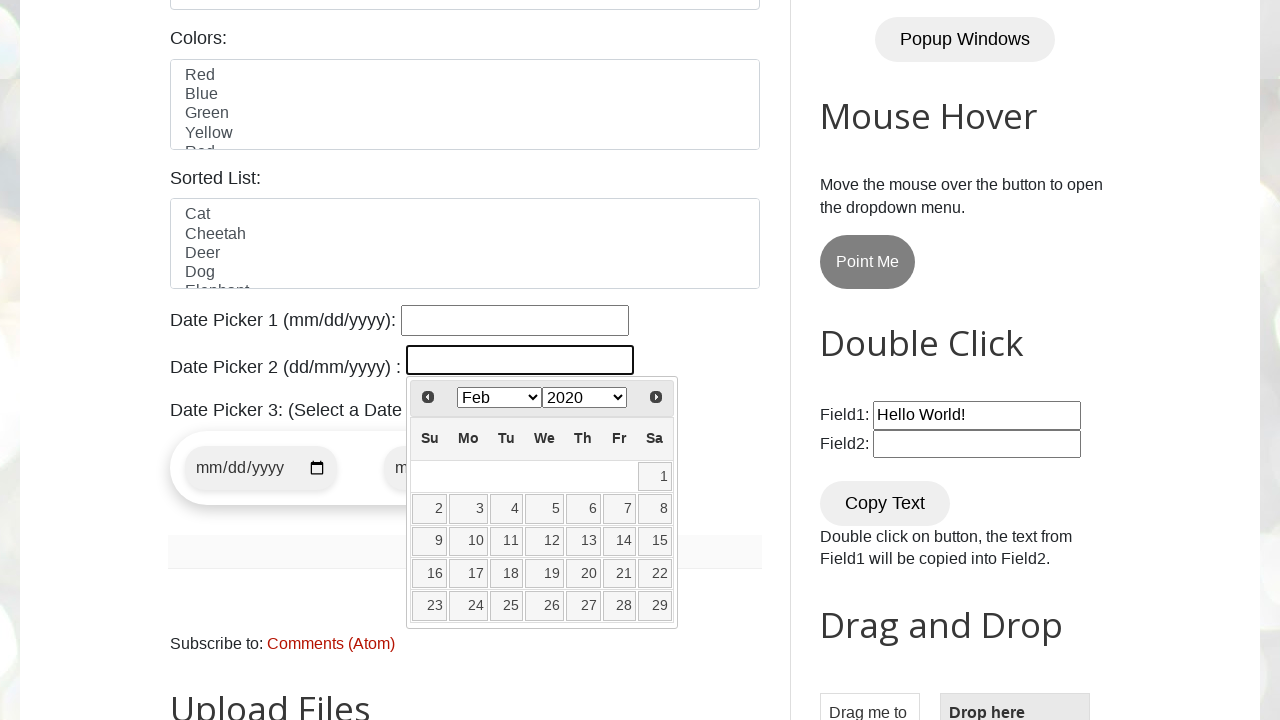

Selected month March from dropdown on select.ui-datepicker-month
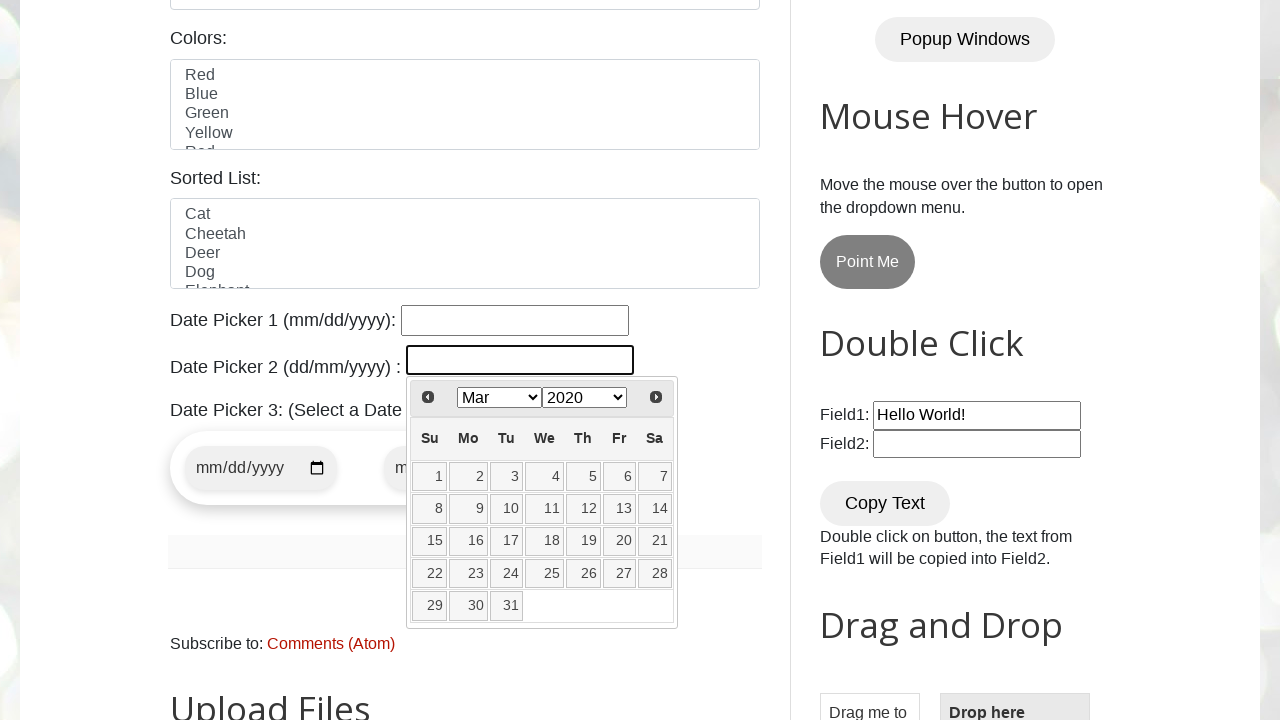

Clicked on date 21 in calendar at (655, 541) on table.ui-datepicker-calendar tbody tr td a:text('21')
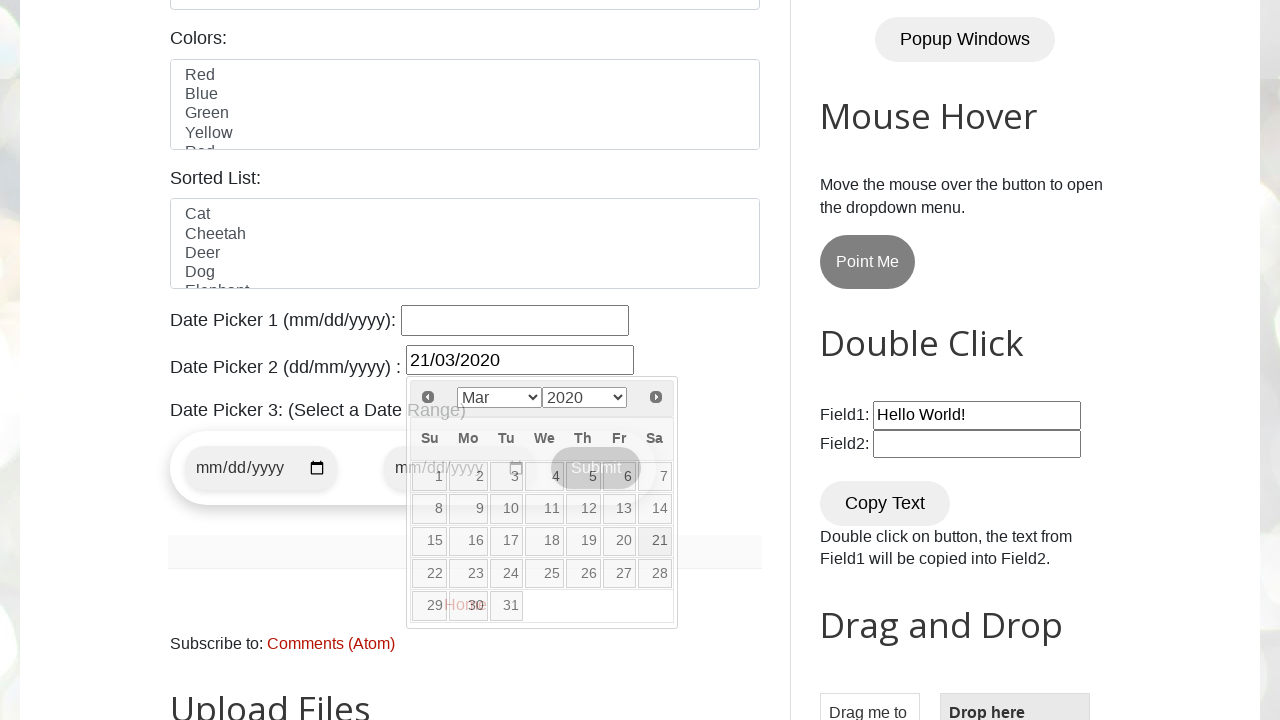

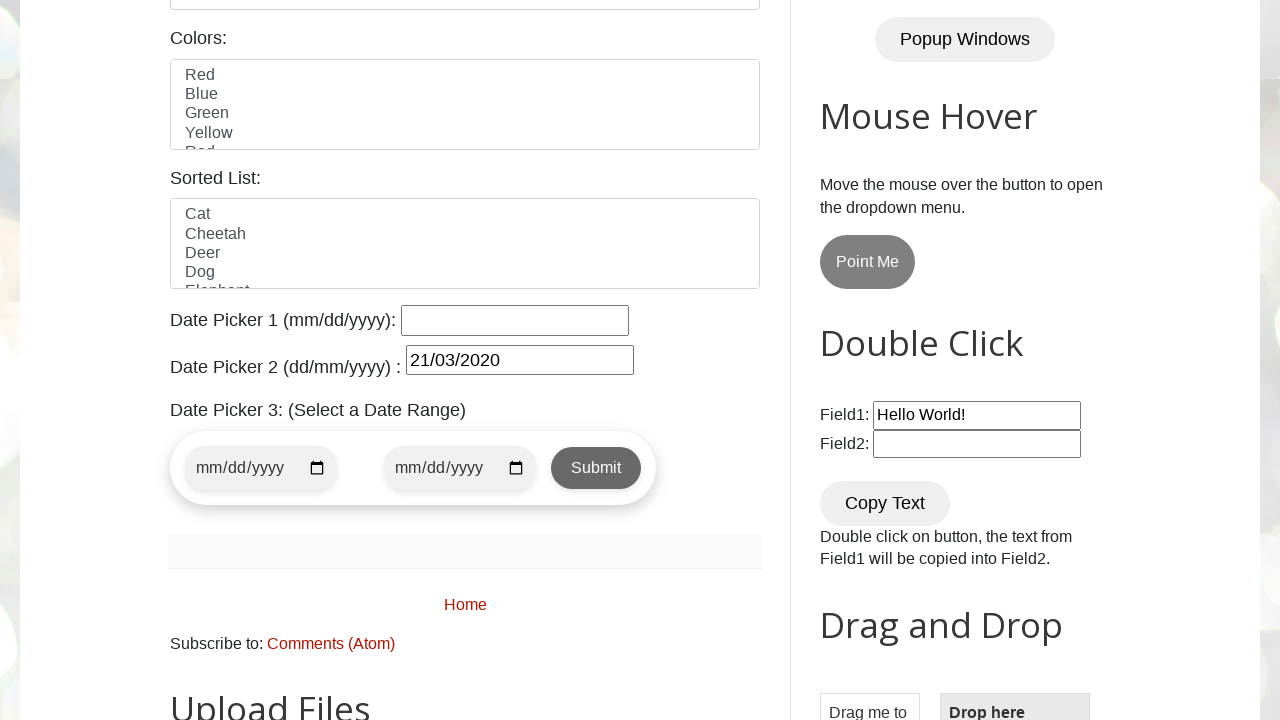